Tests DuckDuckGo search functionality by entering "Selenium" into the search box and submitting the form

Starting URL: https://duckduckgo.com

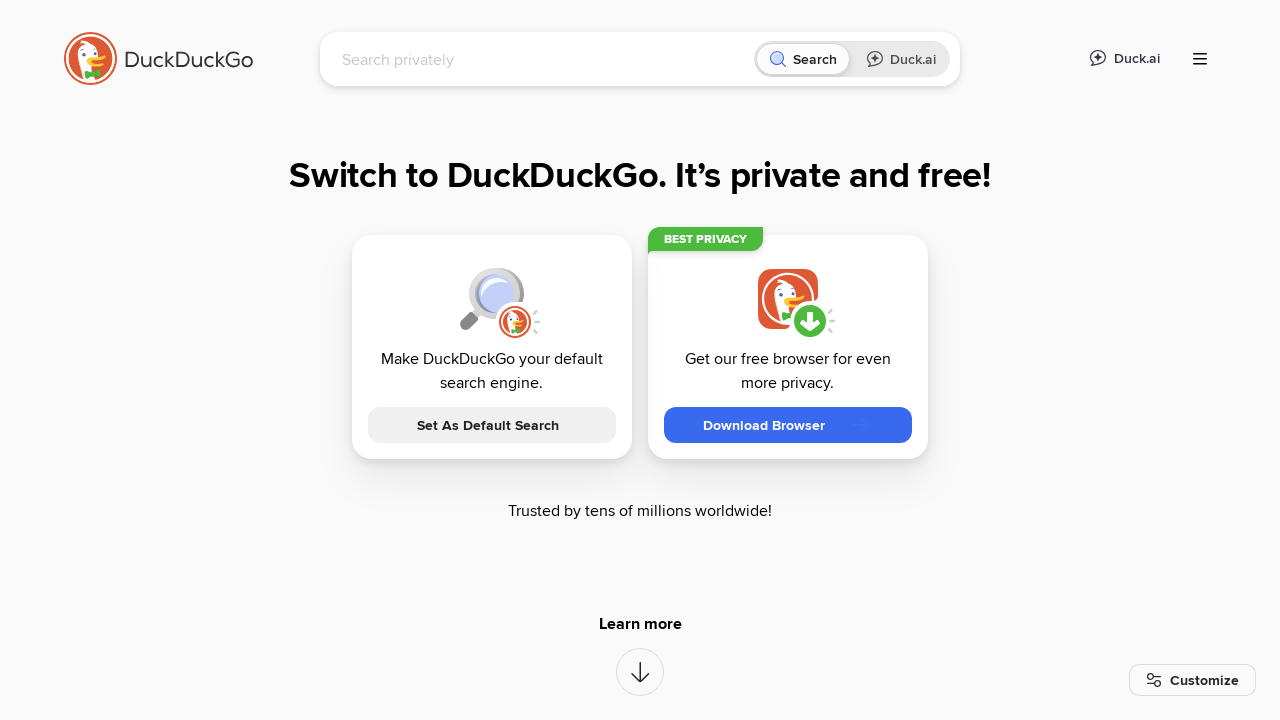

Filled search input with 'Selenium' on input[name='q']
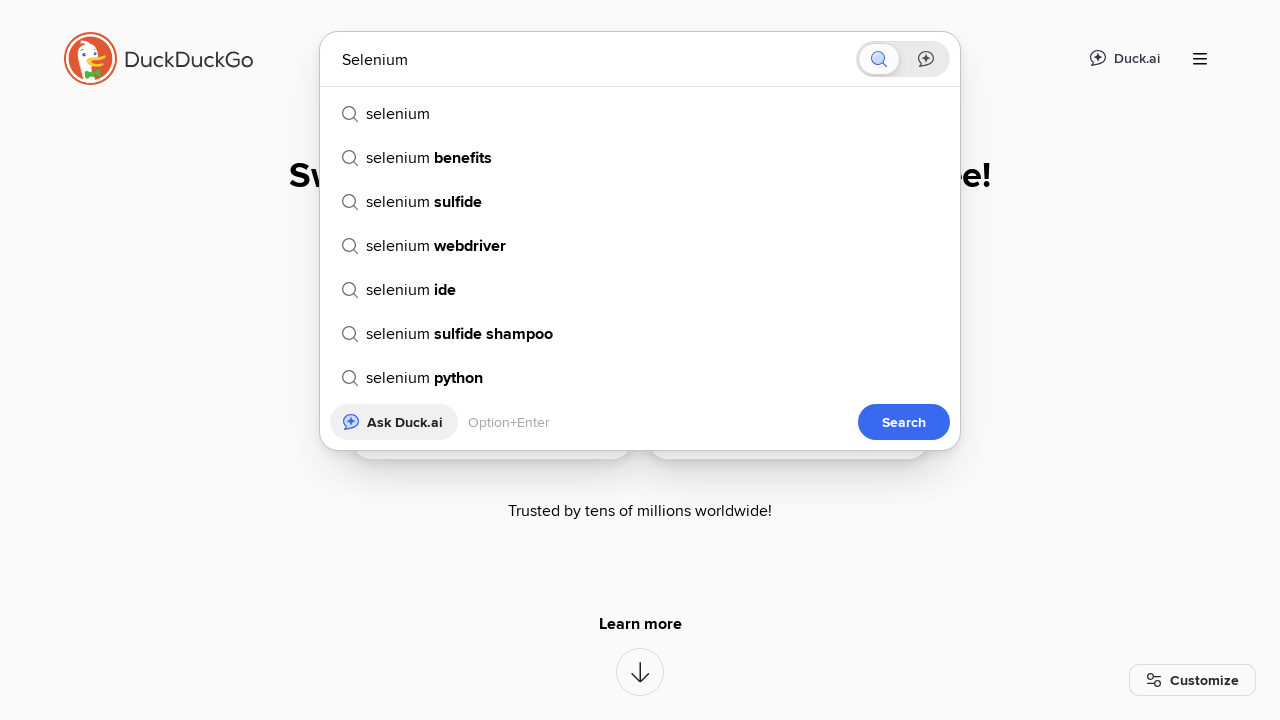

Pressed Enter to submit the search form on input[name='q']
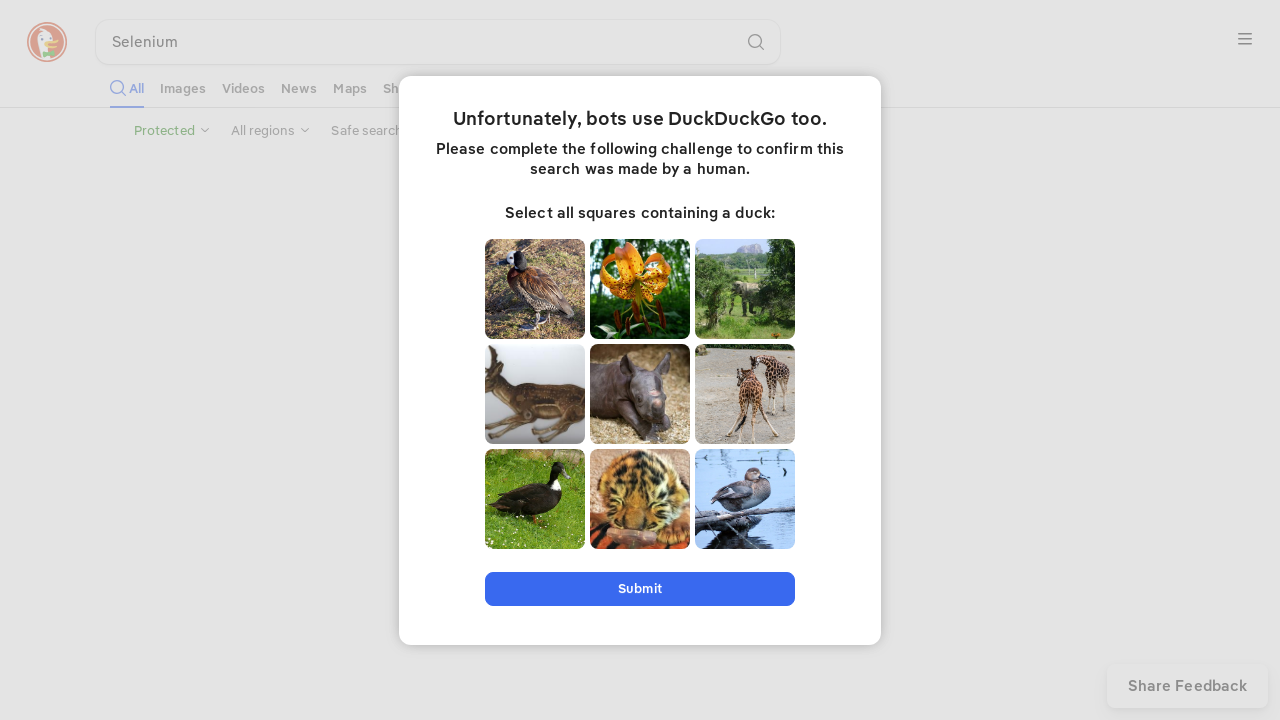

Search results loaded and network idle
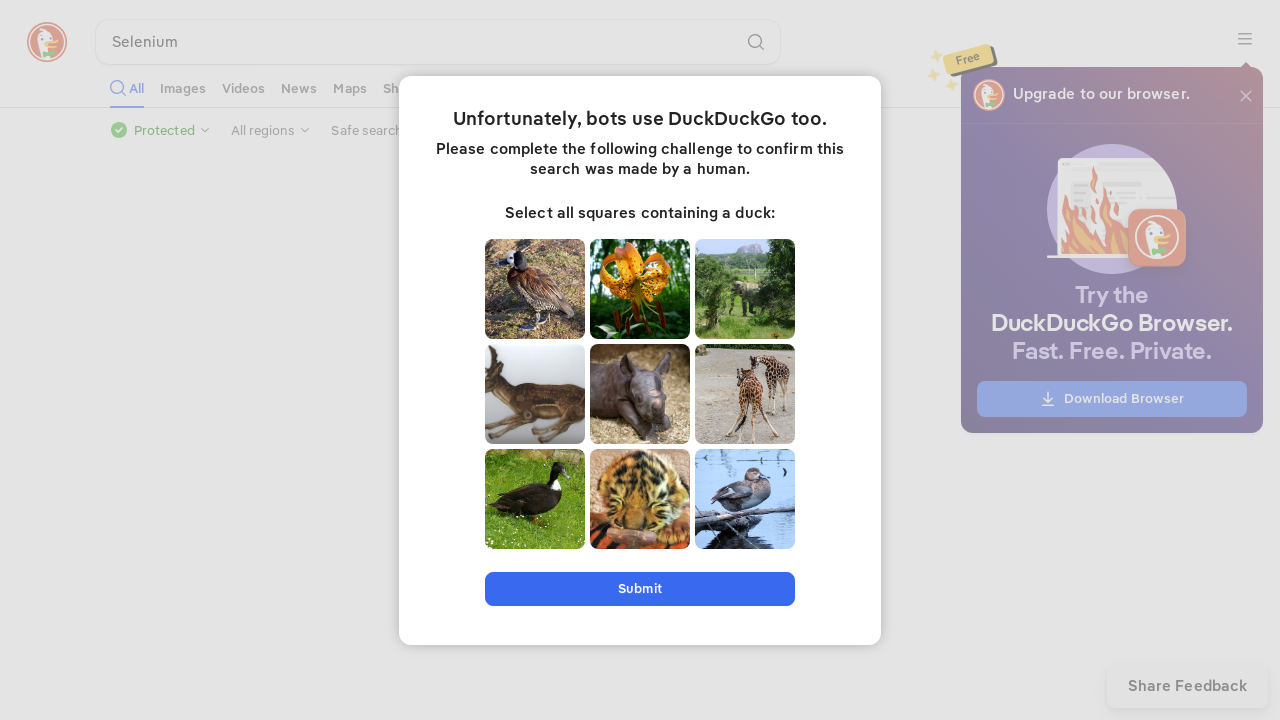

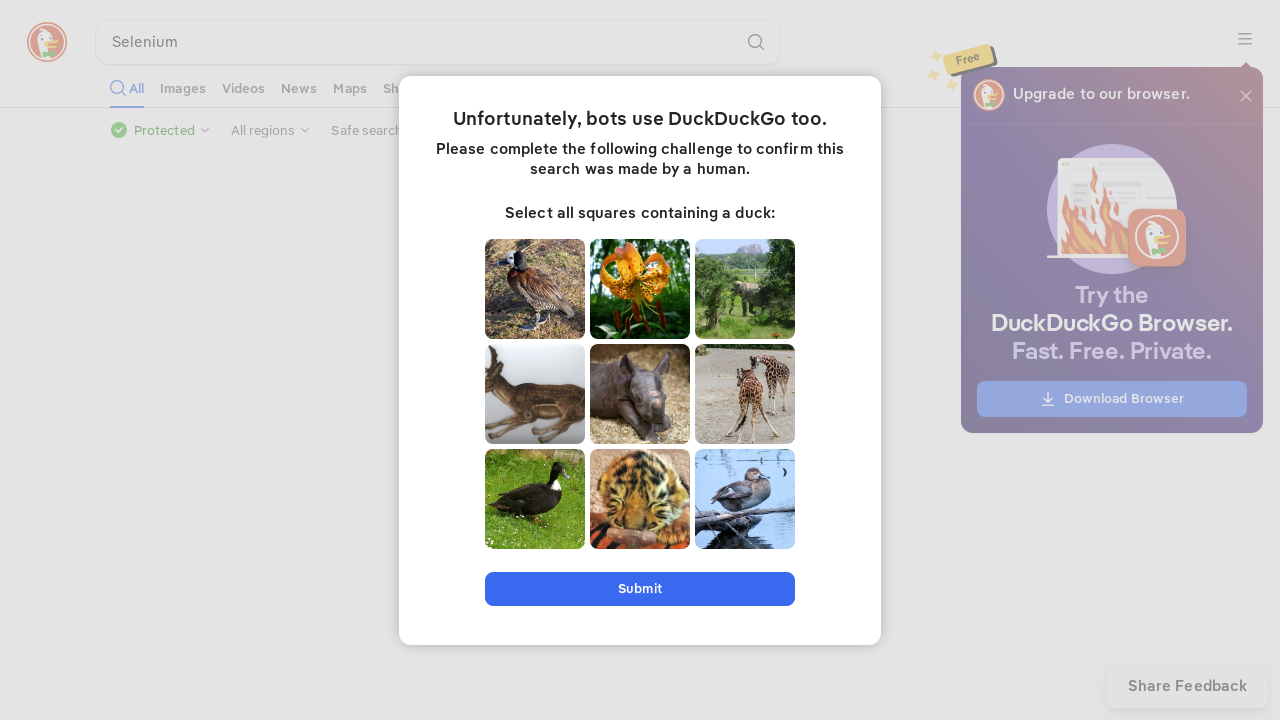